Tests dynamic controls functionality by interacting with a checkbox that can be removed/added and a text input that can be enabled/disabled

Starting URL: http://the-internet.herokuapp.com

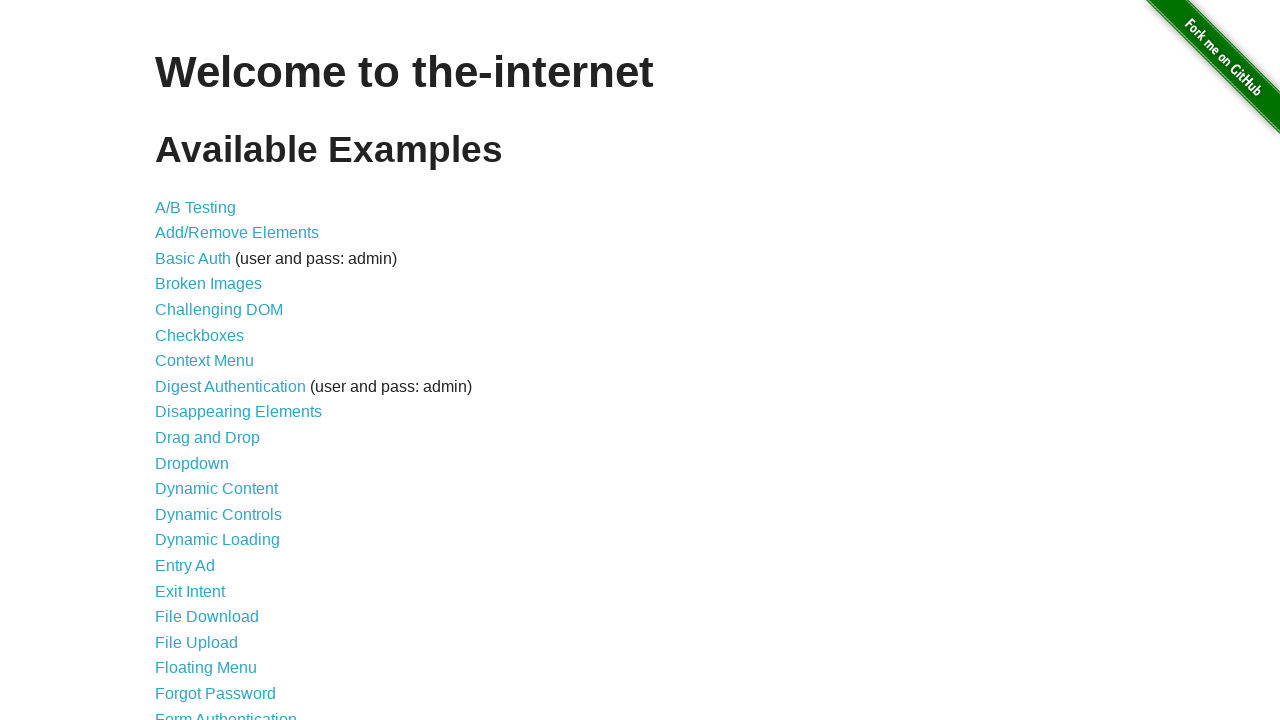

Clicked on Dynamic Controls link to navigate to the exercise page at (218, 514) on text=Dynamic Controls
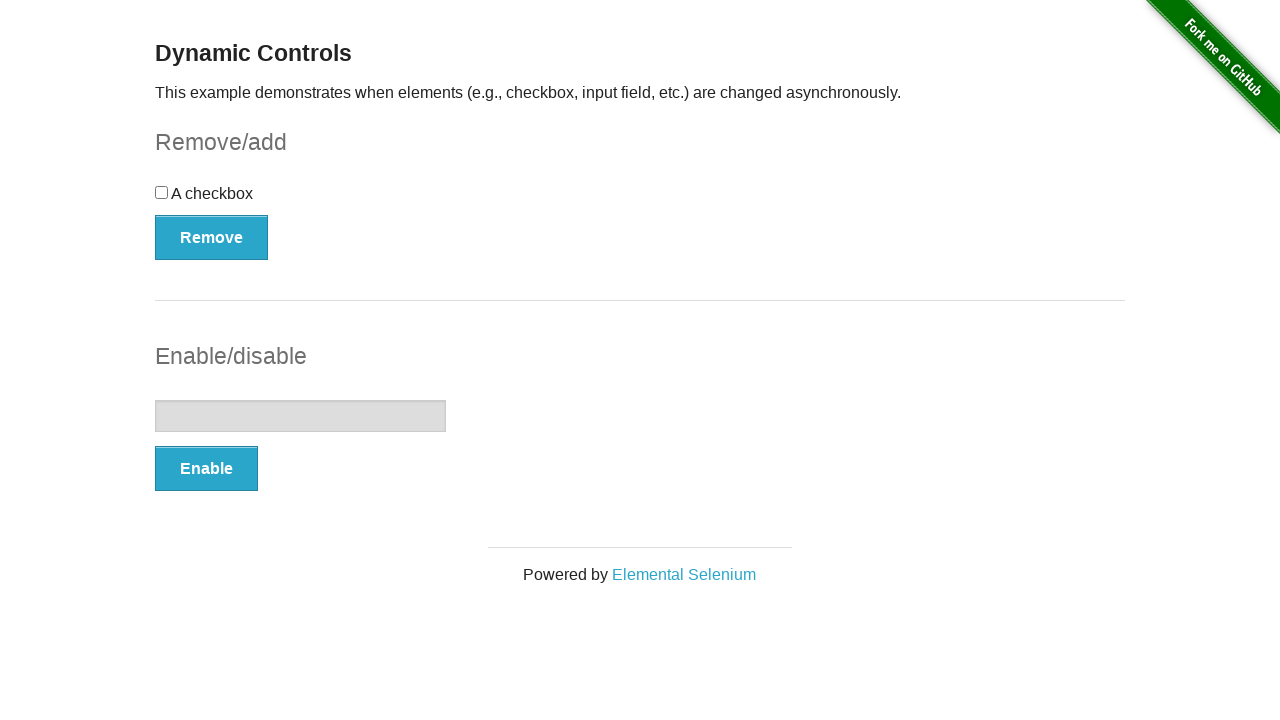

Checked the checkbox at (162, 192) on input[type="checkbox"]
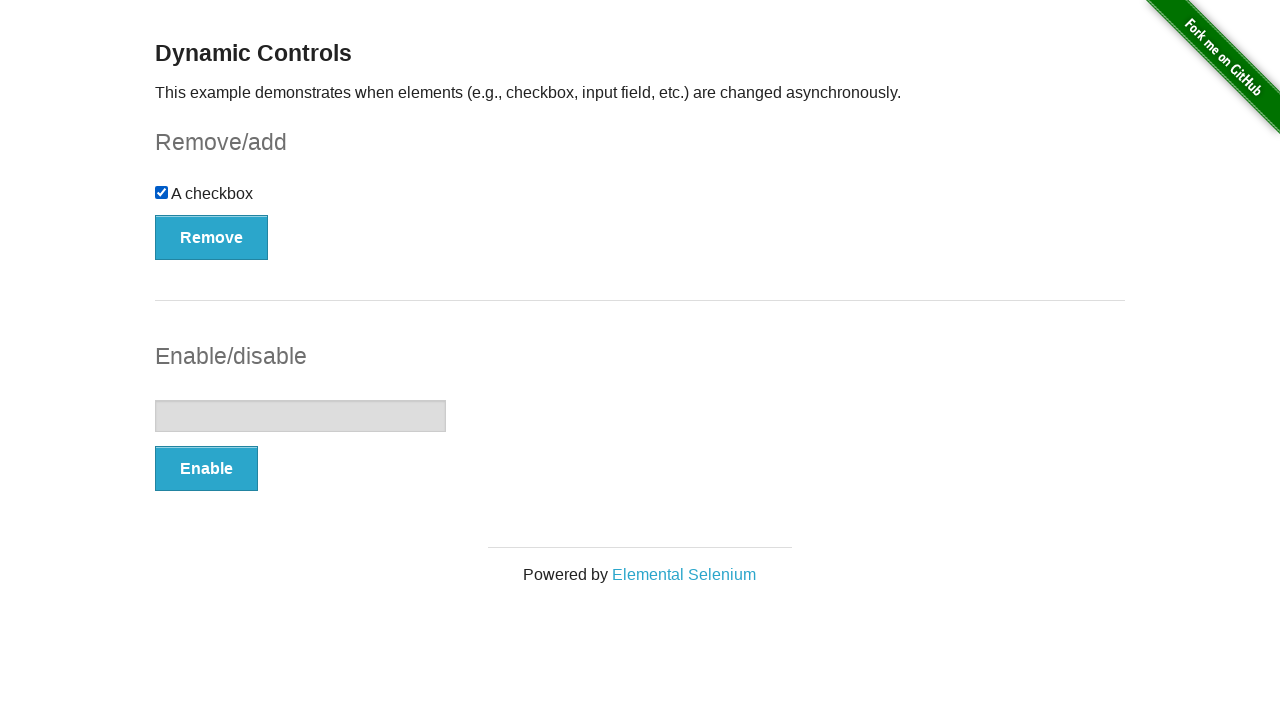

Clicked the Remove button to remove the checkbox at (212, 237) on xpath=//button[contains(@onclick, "swapCheckbox")]
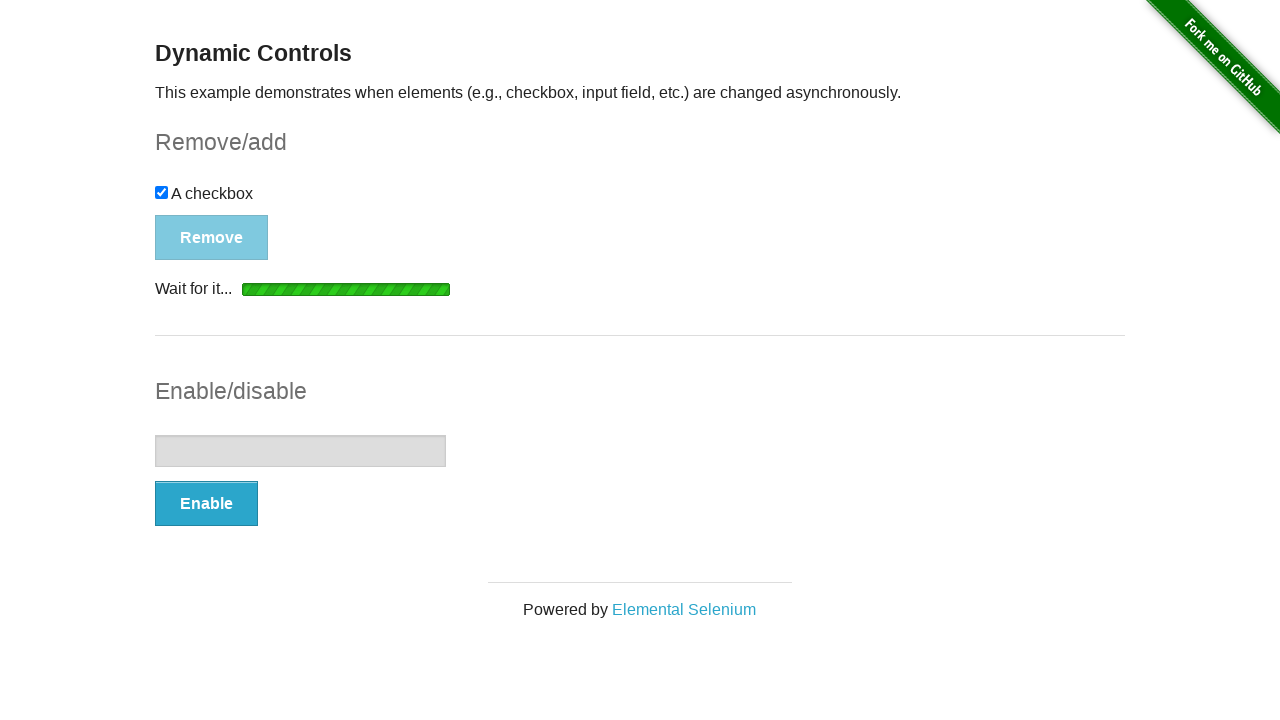

Waited for the checkbox to be removed and message to appear
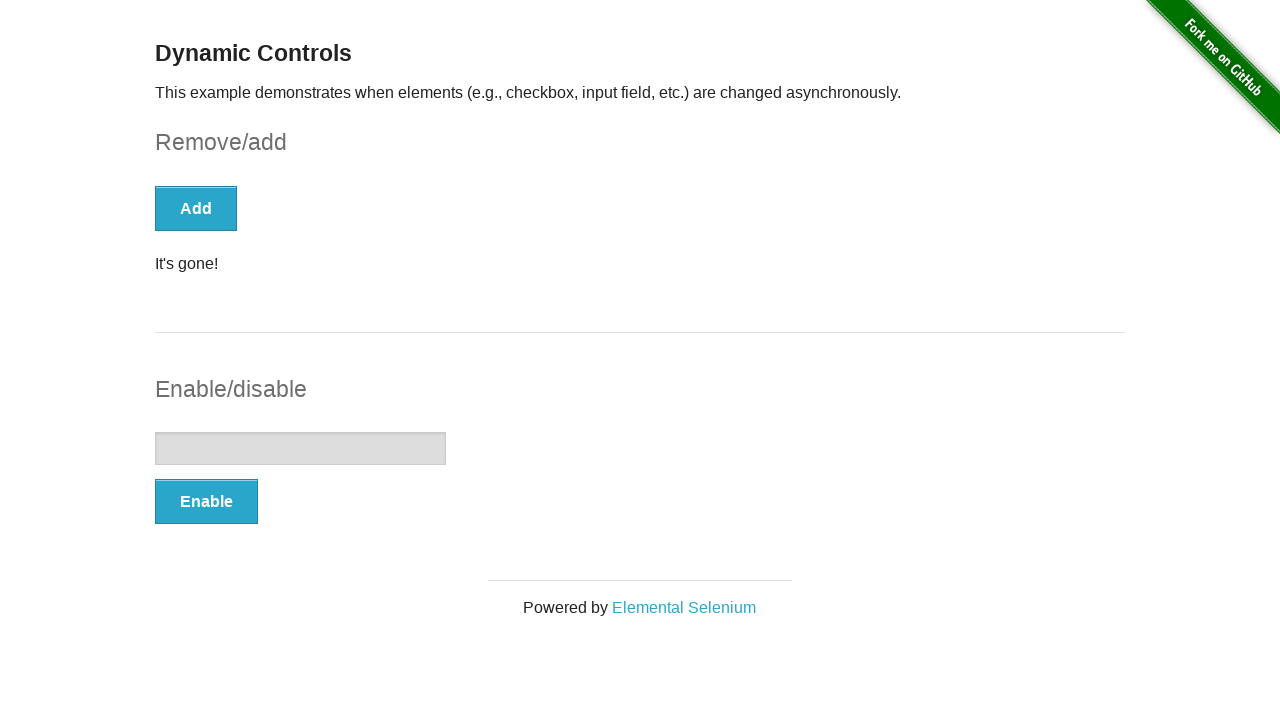

Clicked the Enable button to enable the text input at (206, 501) on xpath=//button[contains(@onclick, "swapInput")]
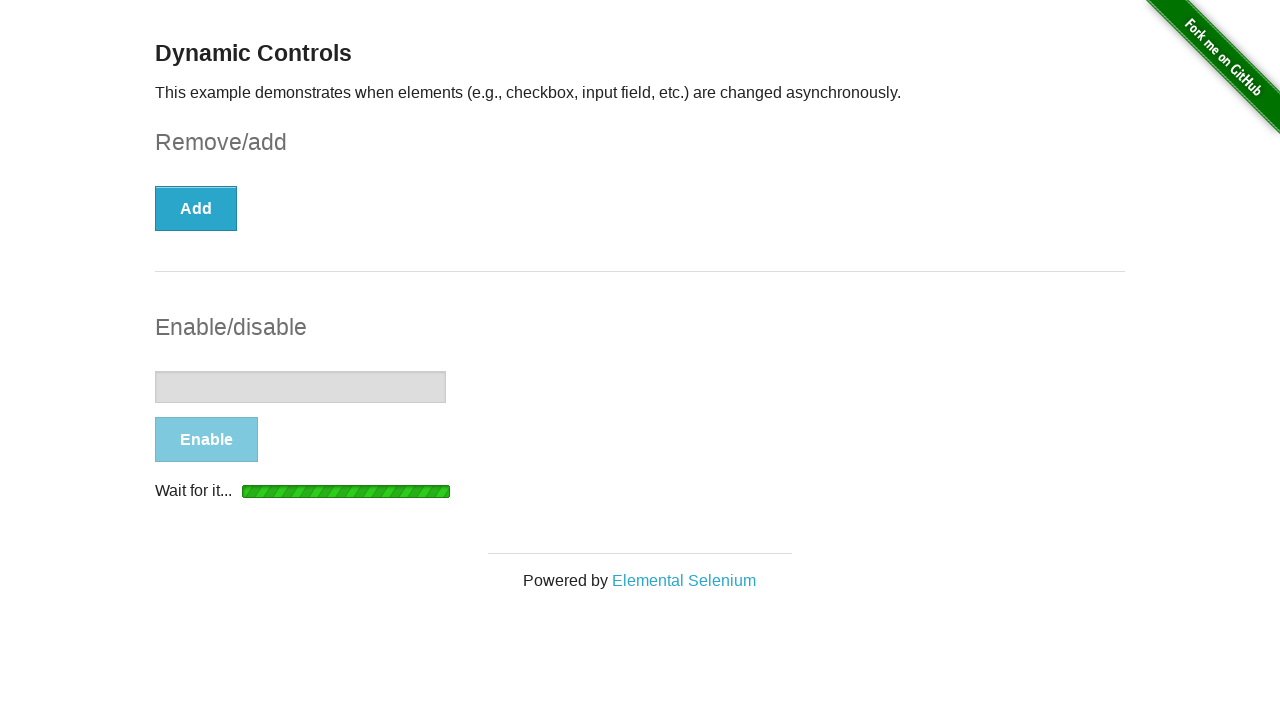

Waited for the input field to be enabled
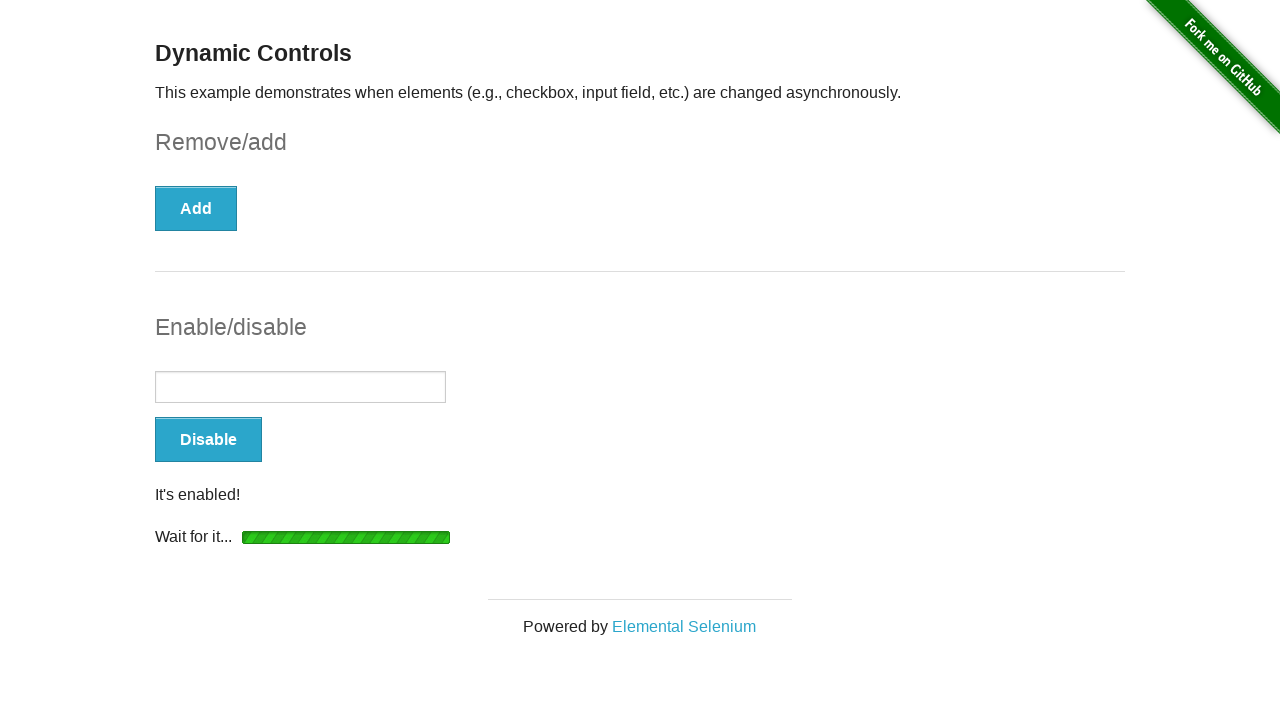

Filled the input field with 'test input text' on #input-example input
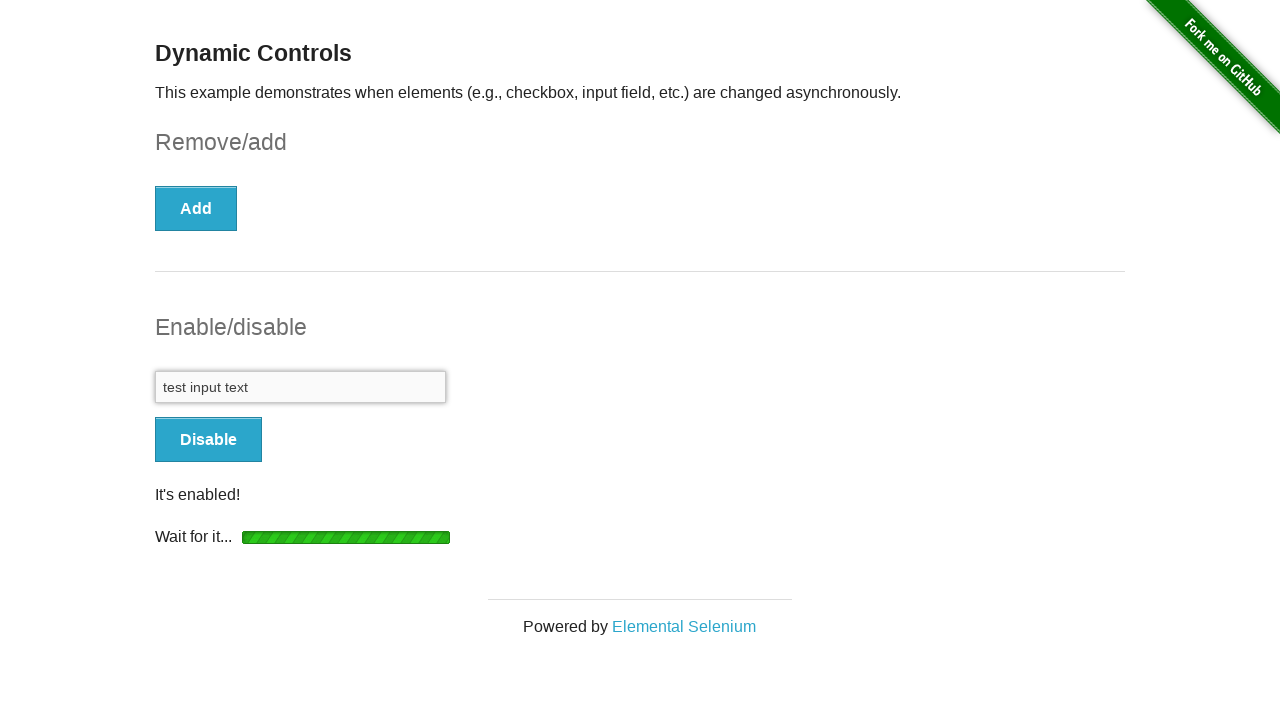

Clicked the button again to disable the text input at (208, 440) on xpath=//button[contains(@onclick, "swapInput")]
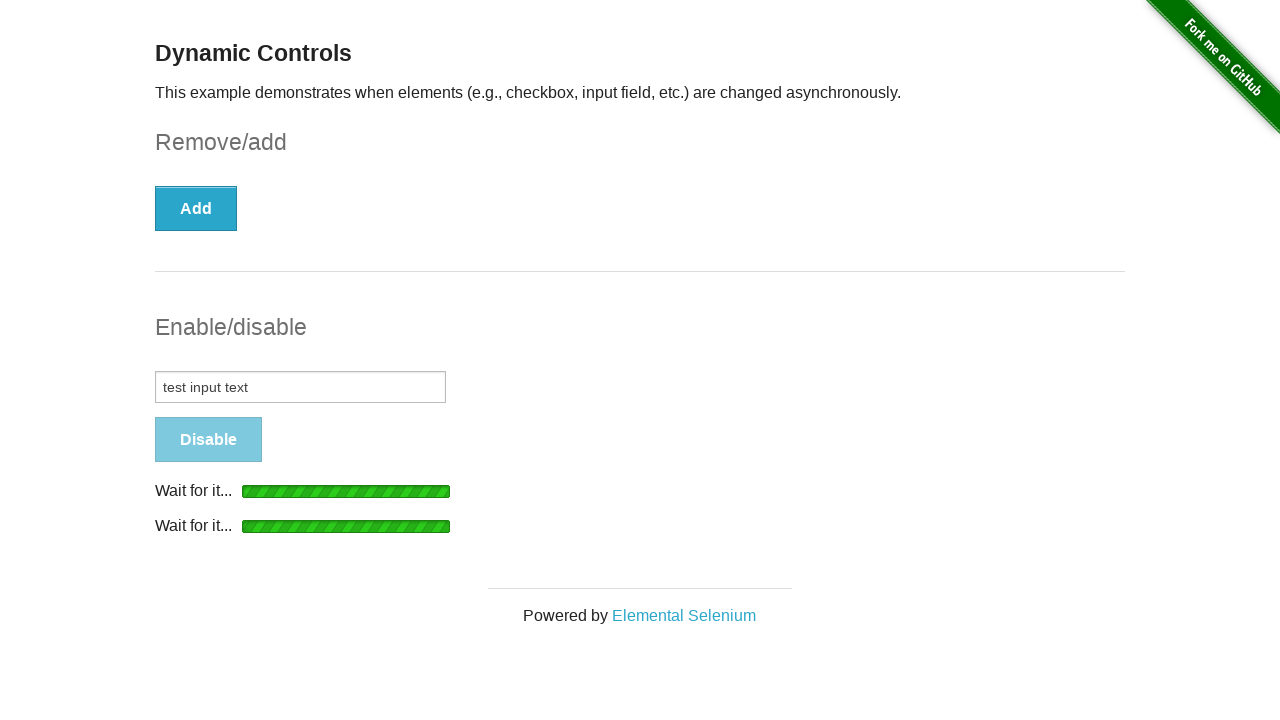

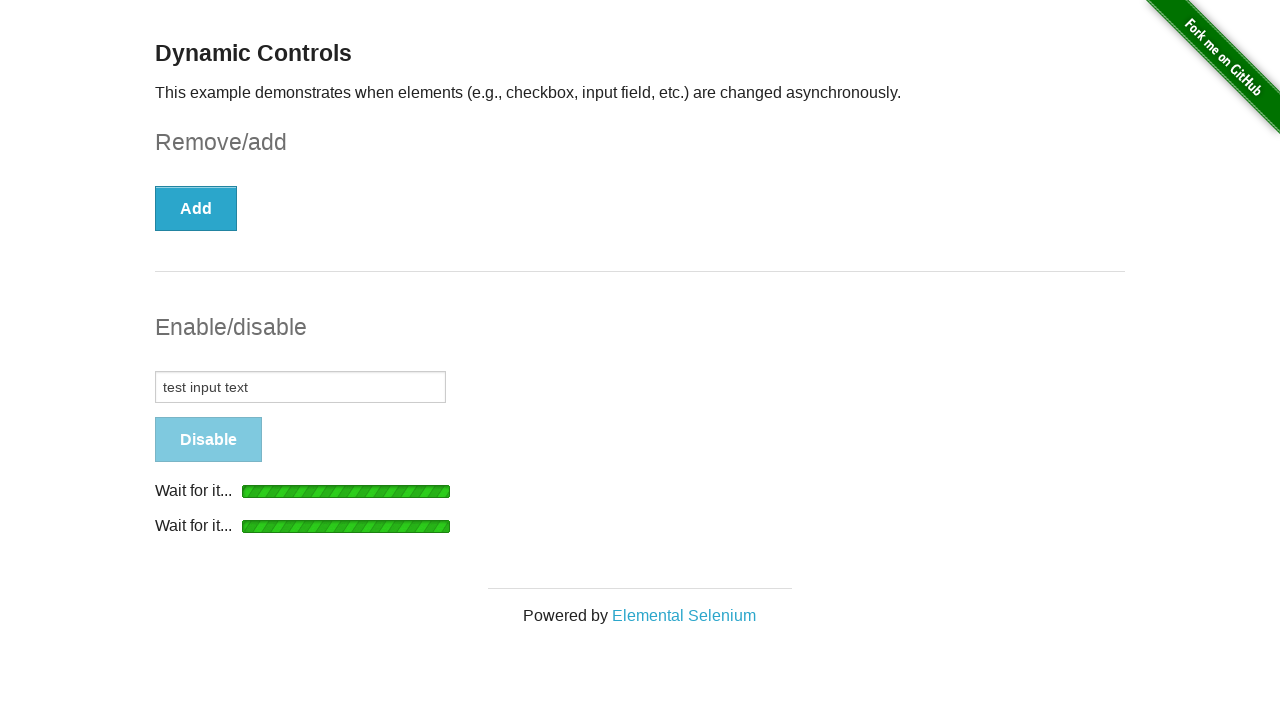